Tests JavaScript prompt alert functionality by clicking a button to trigger a prompt, entering a name, accepting the alert, and verifying the result message displays the entered name

Starting URL: https://testcenter.techproeducation.com/index.php?page=javascript-alerts

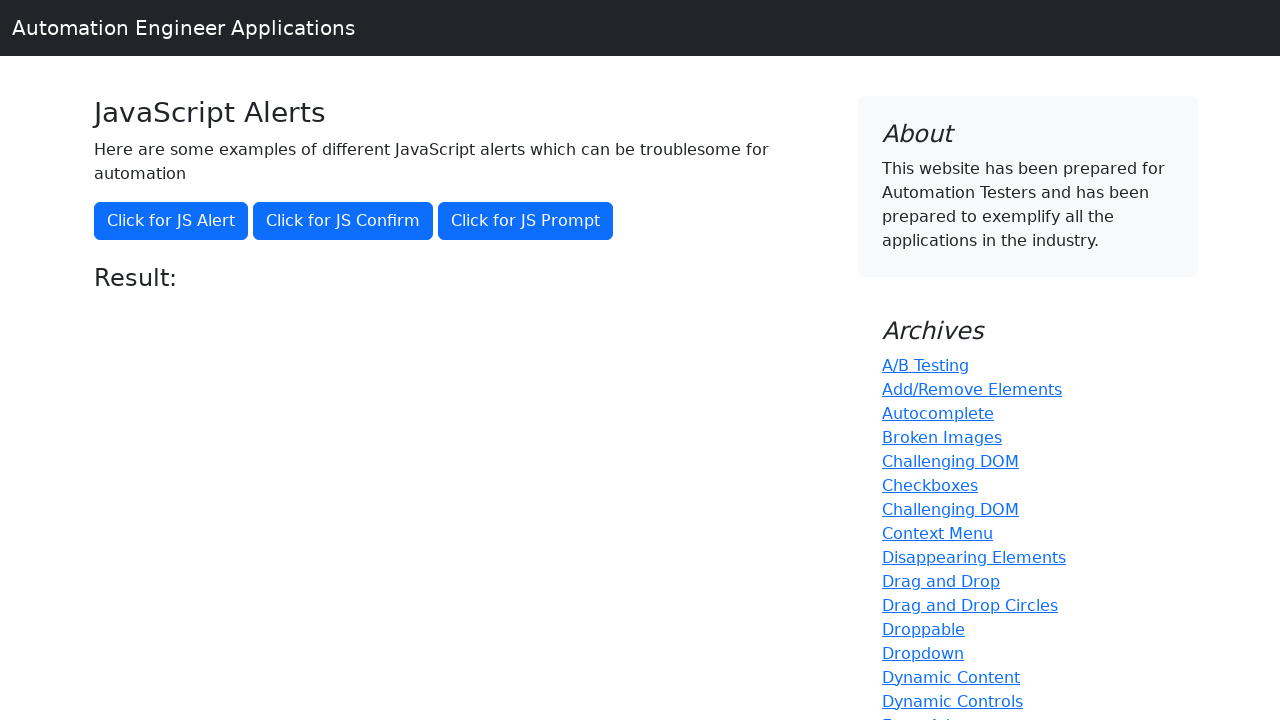

Clicked button to trigger prompt alert at (526, 221) on xpath=//*[@onclick='jsPrompt()']
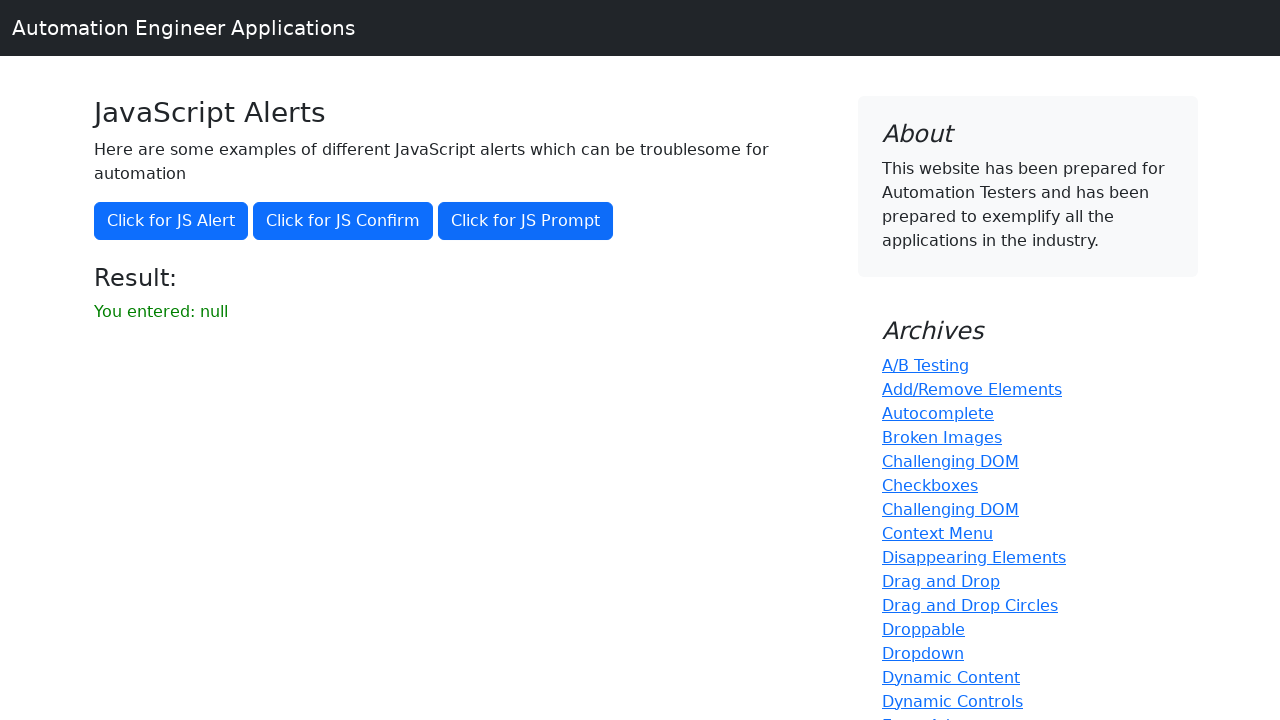

Set up dialog handler to accept prompt with 'Ahmet'
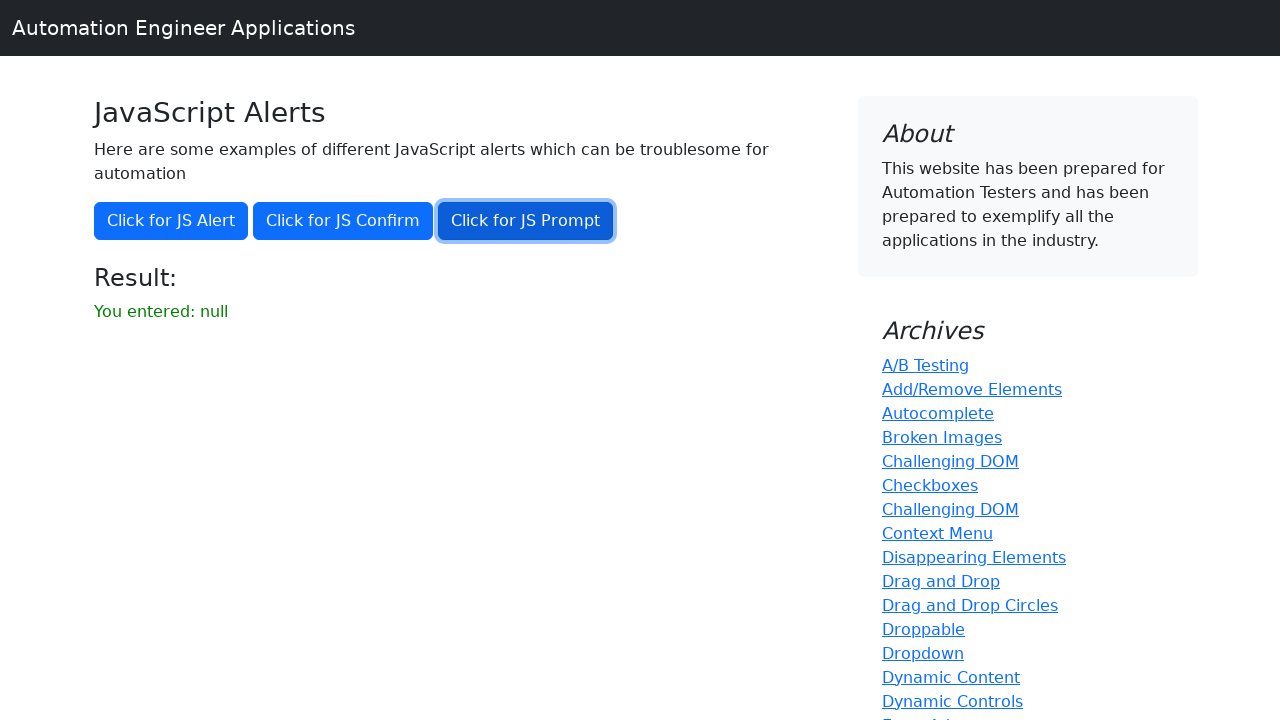

Clicked button again to trigger prompt dialog at (526, 221) on xpath=//*[@onclick='jsPrompt()']
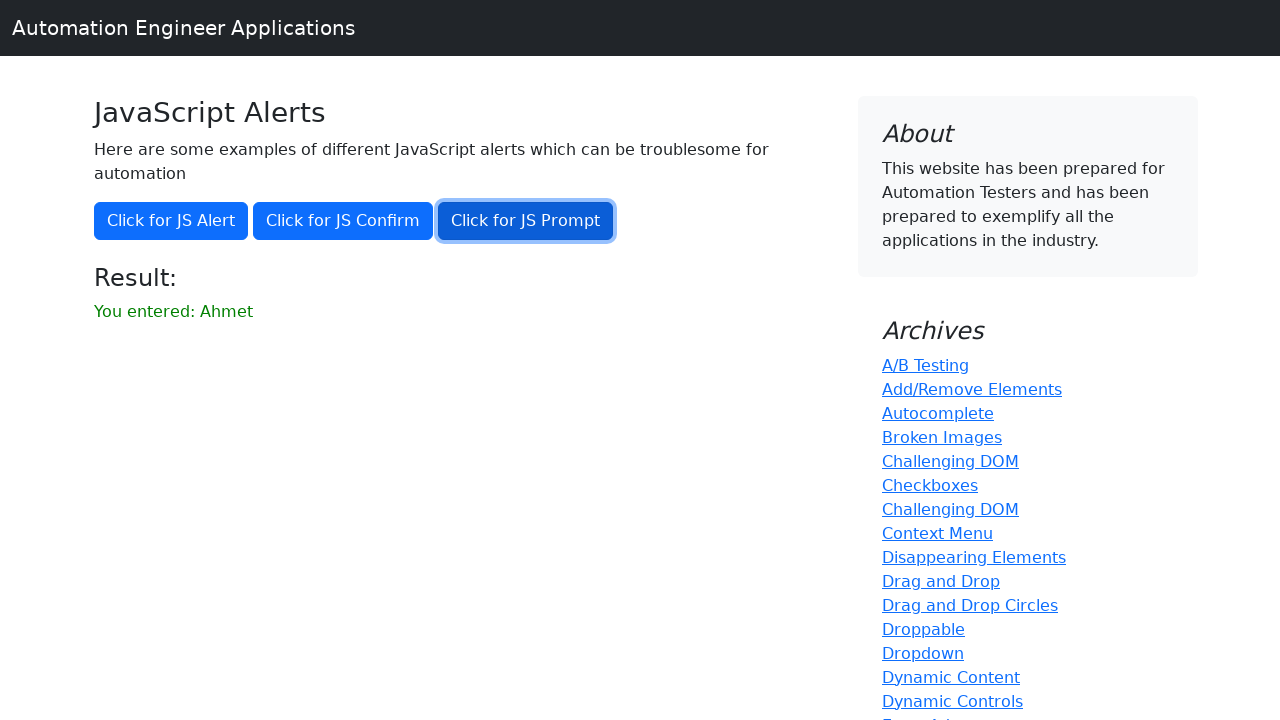

Result element loaded after prompt acceptance
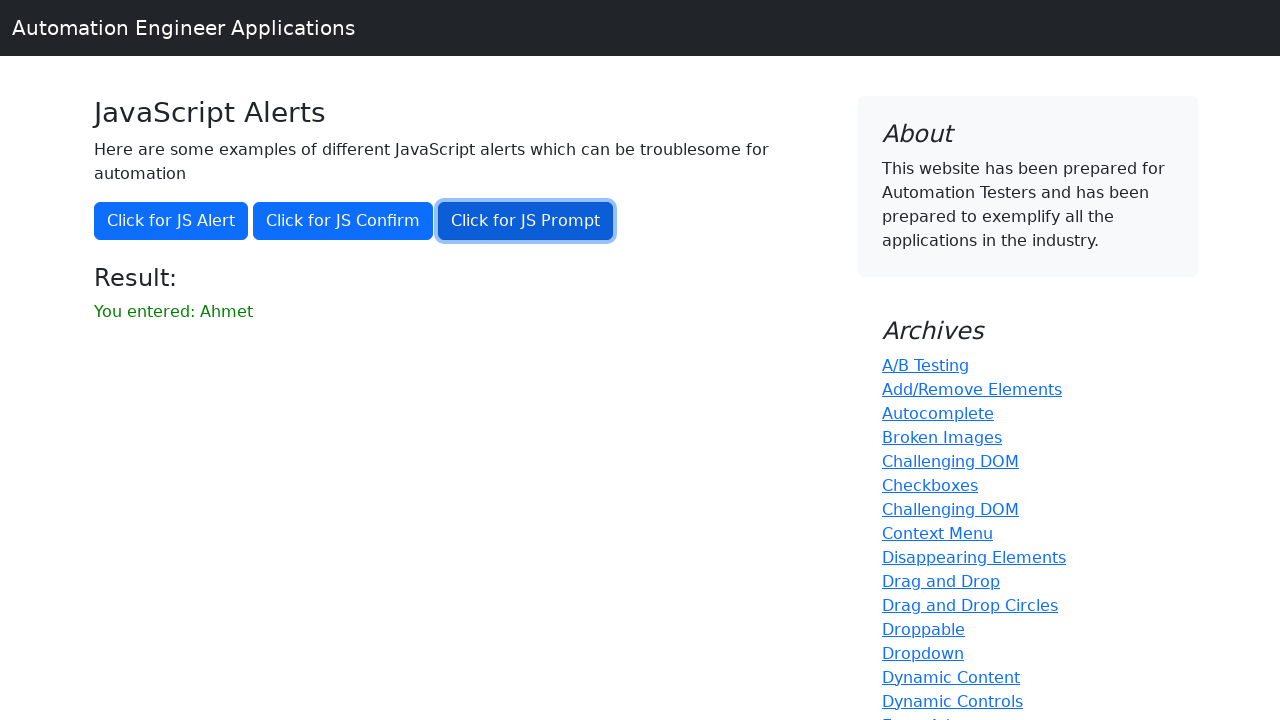

Retrieved result text: You entered: Ahmet
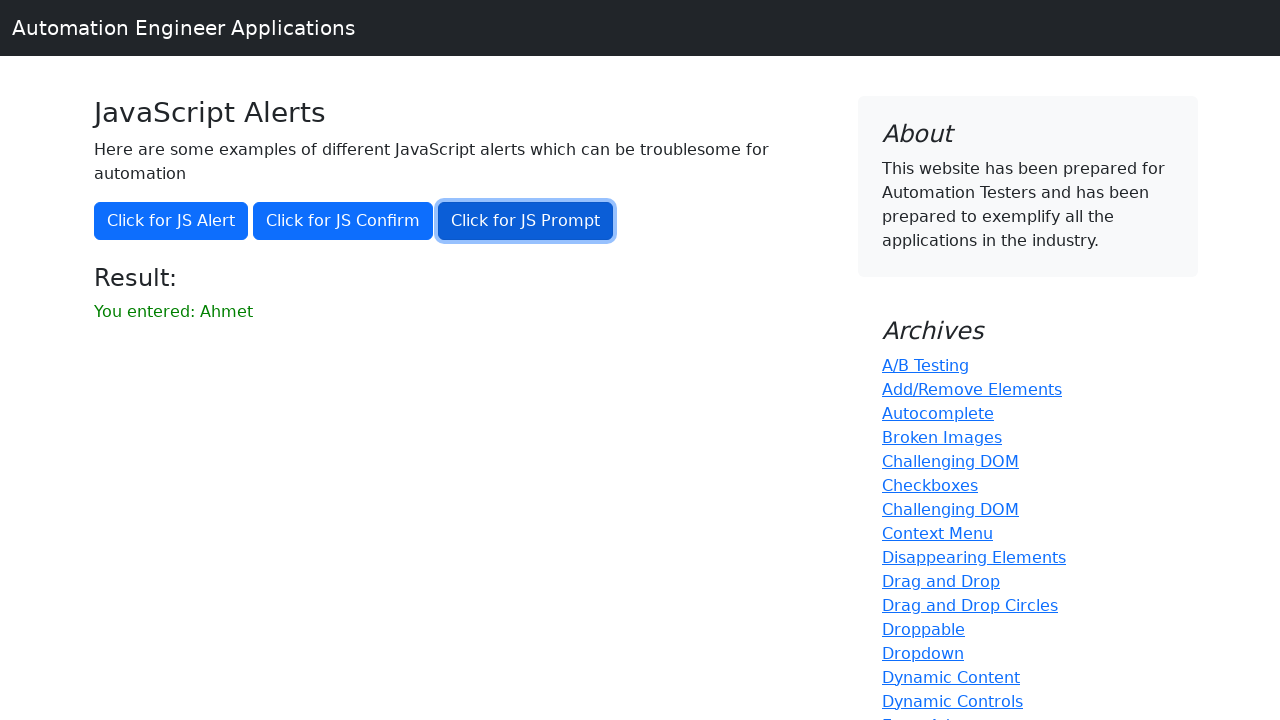

Verified that entered name 'Ahmet' is displayed in result
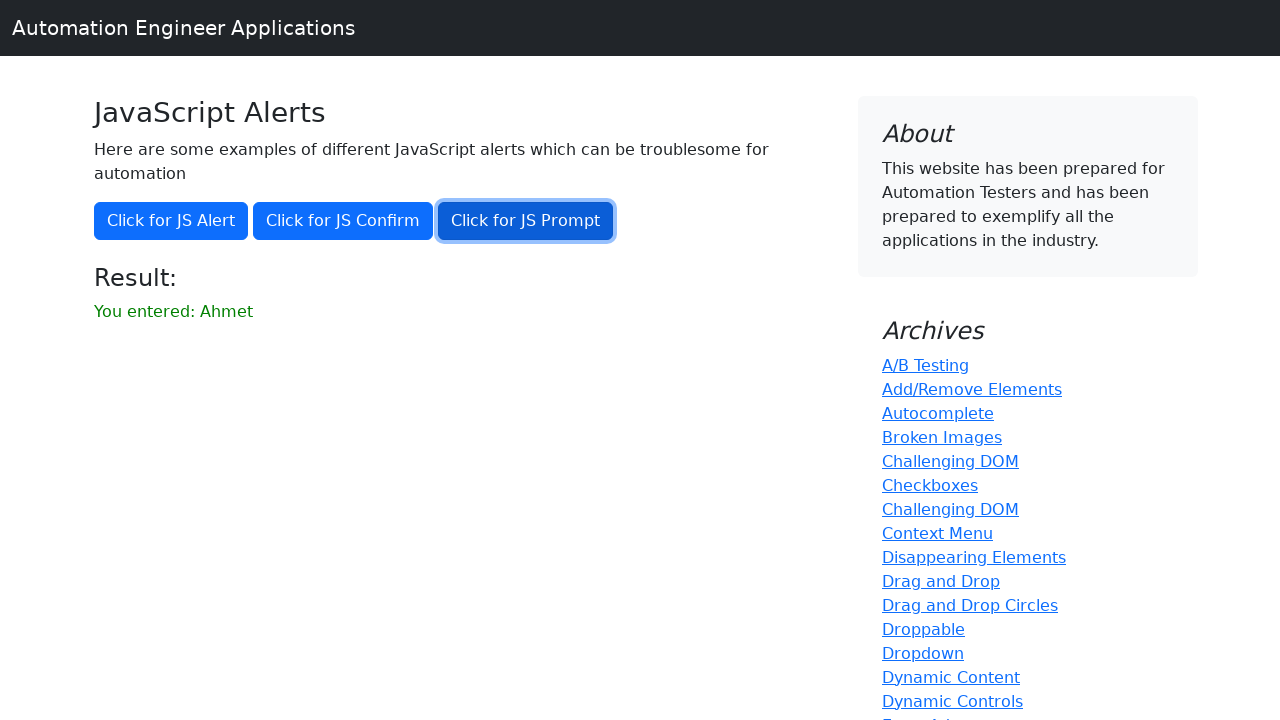

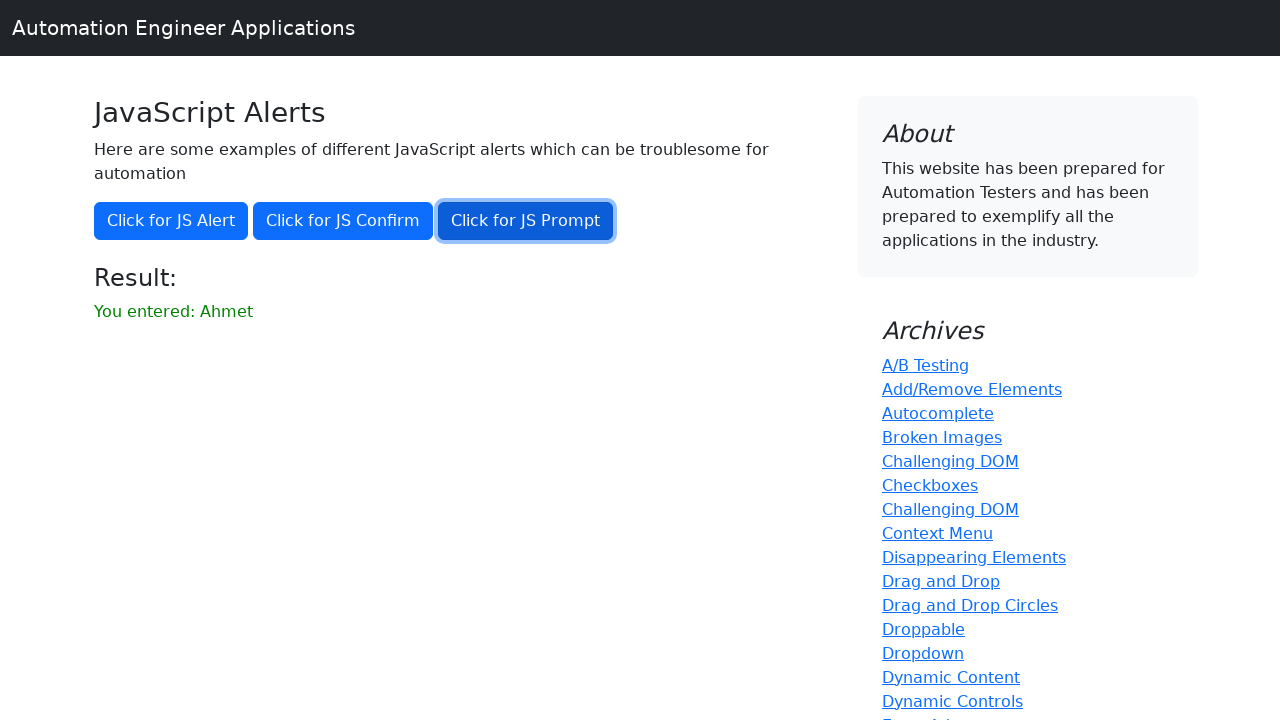